Tests multi-window handling by opening footer links in new tabs, switching between windows, and verifying navigation works correctly

Starting URL: https://www.orangehrm.com/en/book-a-free-demo/

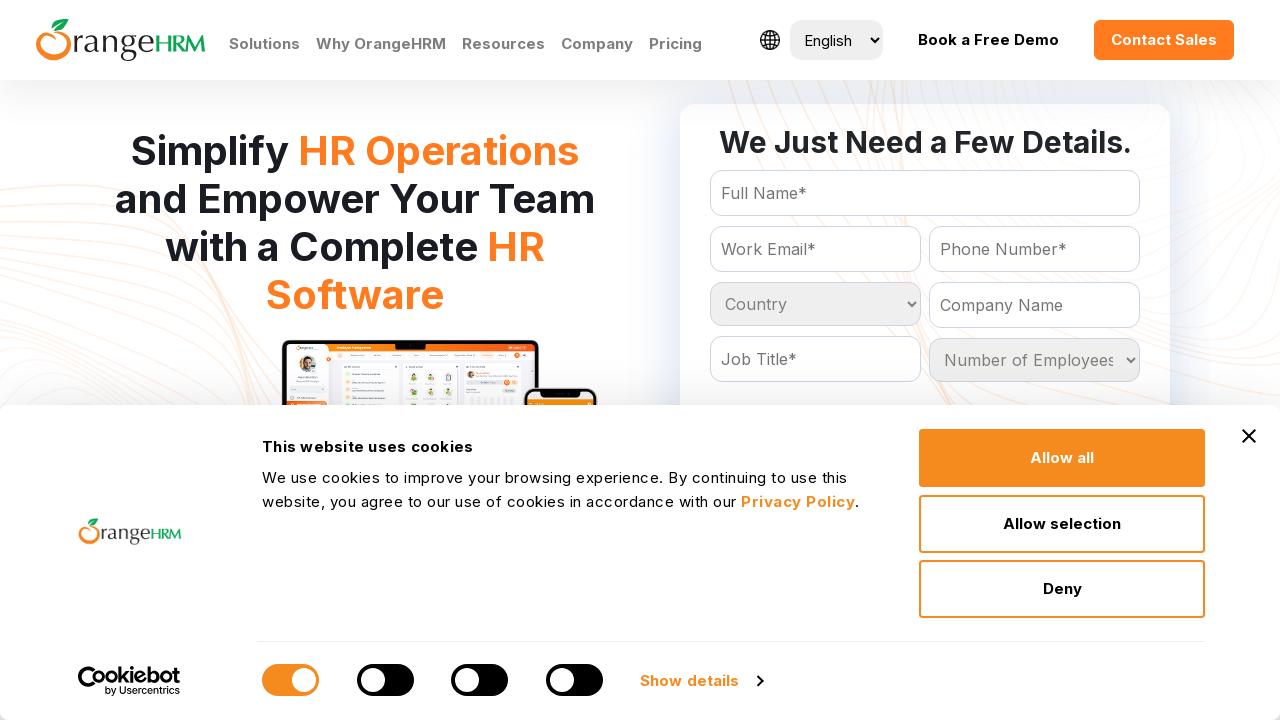

Located all footer links under 'About Us' section
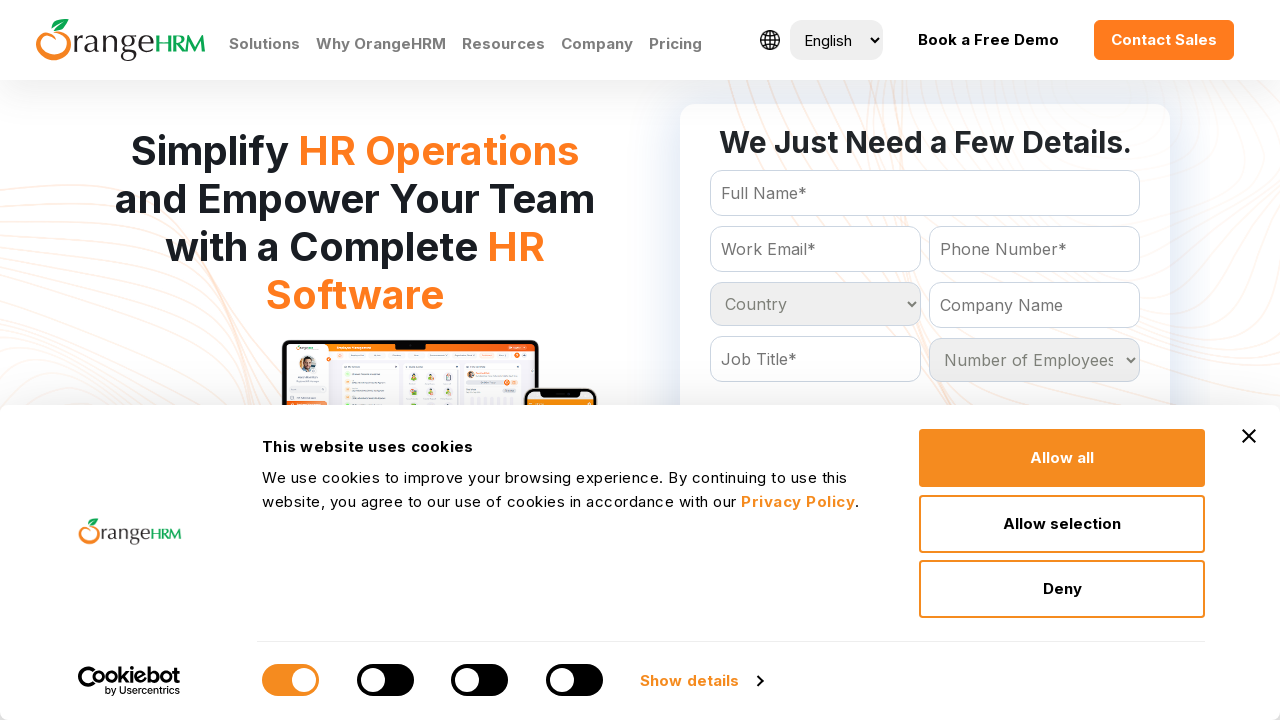

Stored reference to main page context
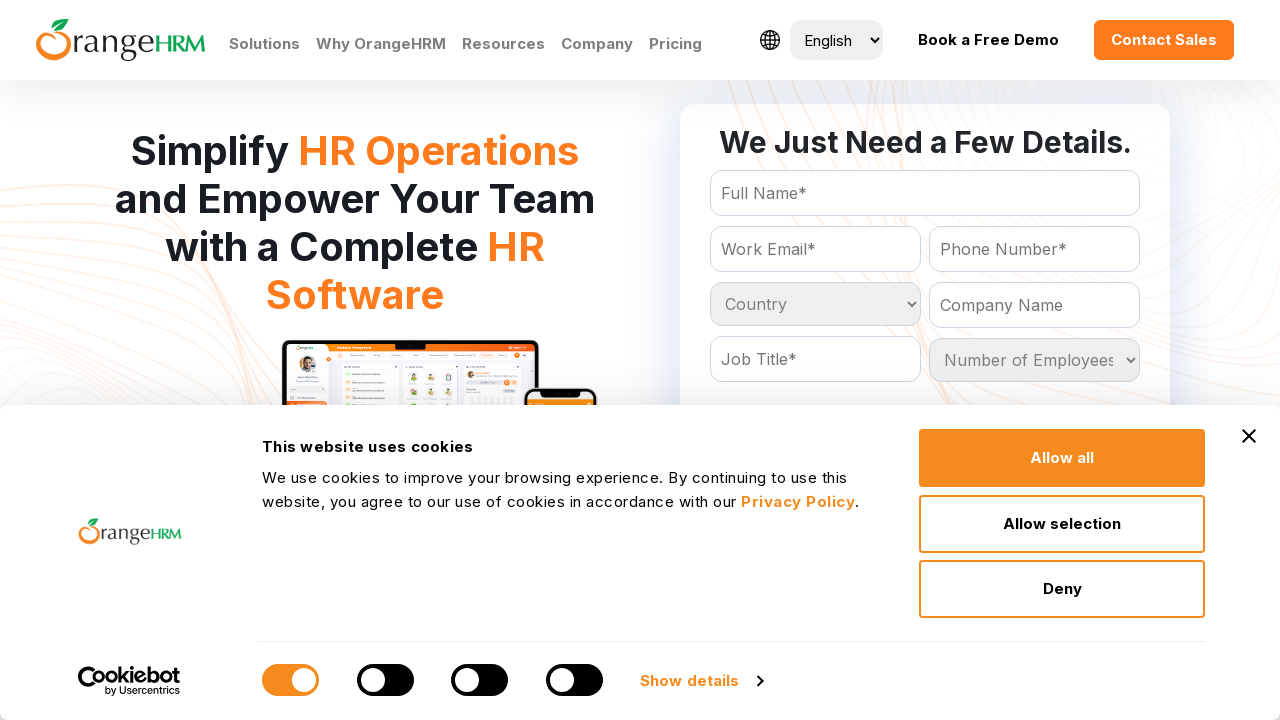

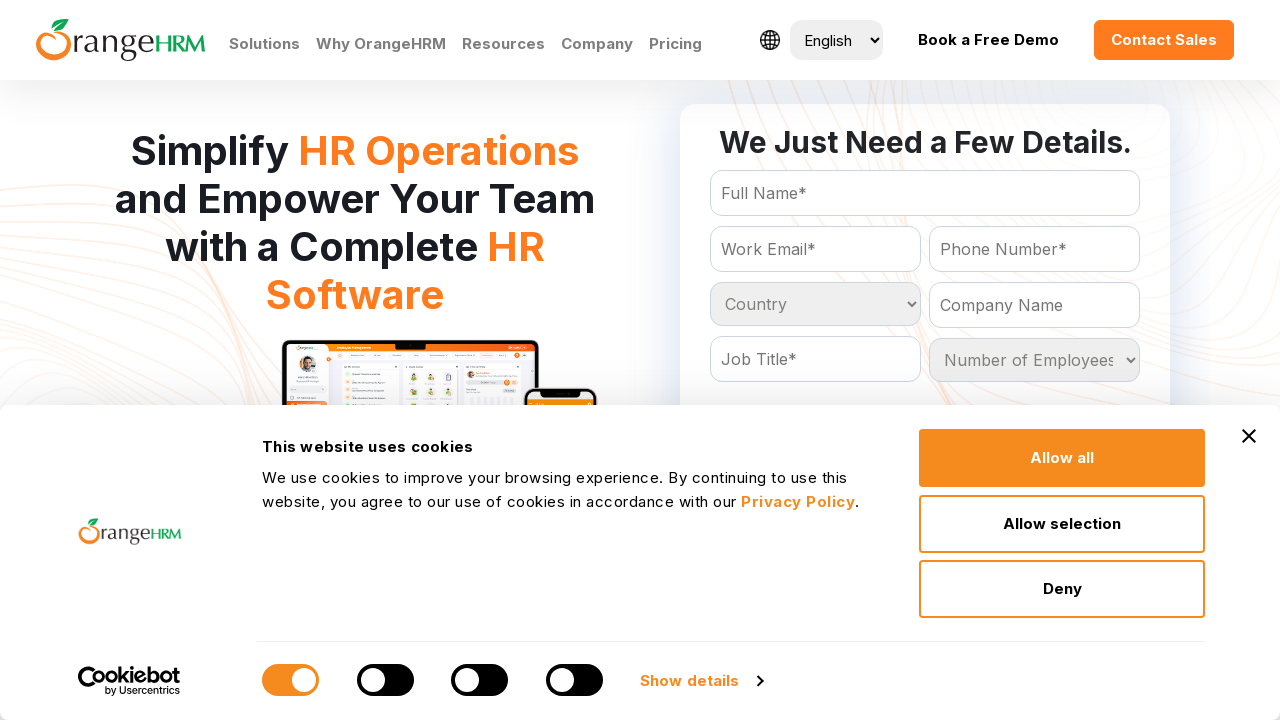